Tests injecting jQuery and jQuery Growl library into a page via JavaScript execution, then displays a growl notification message on the page.

Starting URL: http://the-internet.herokuapp.com

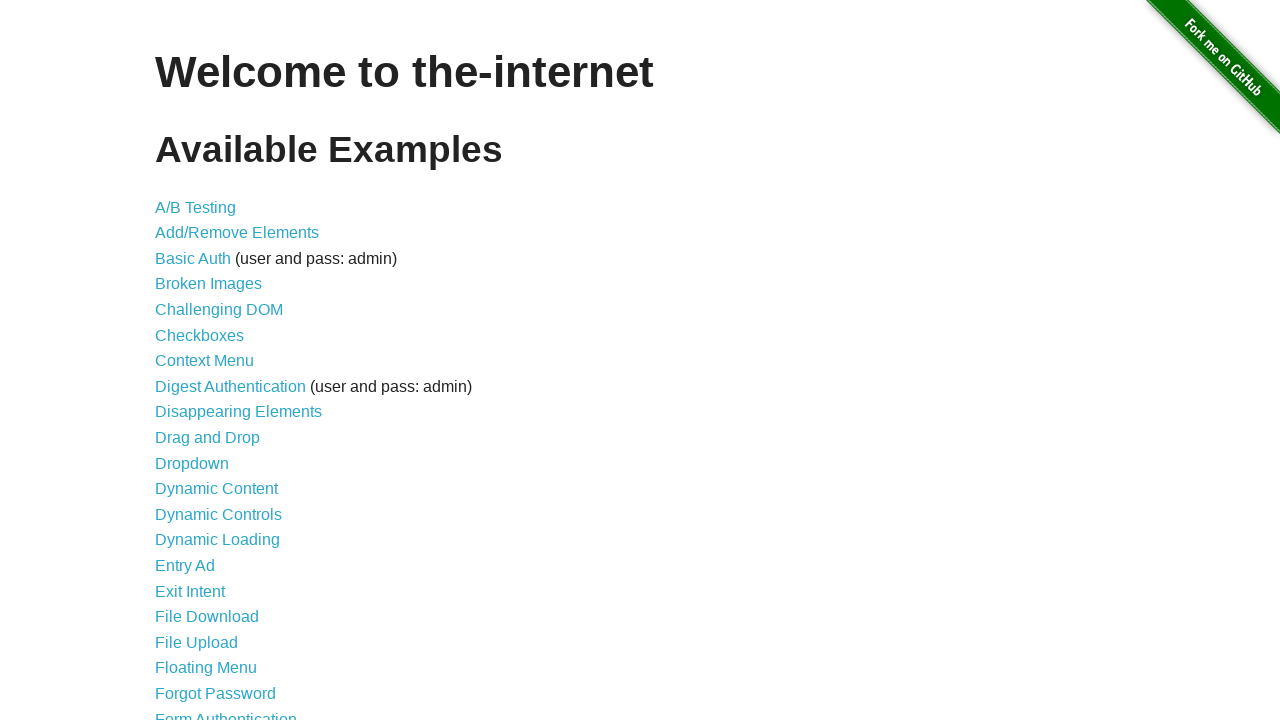

Injected jQuery library script into page
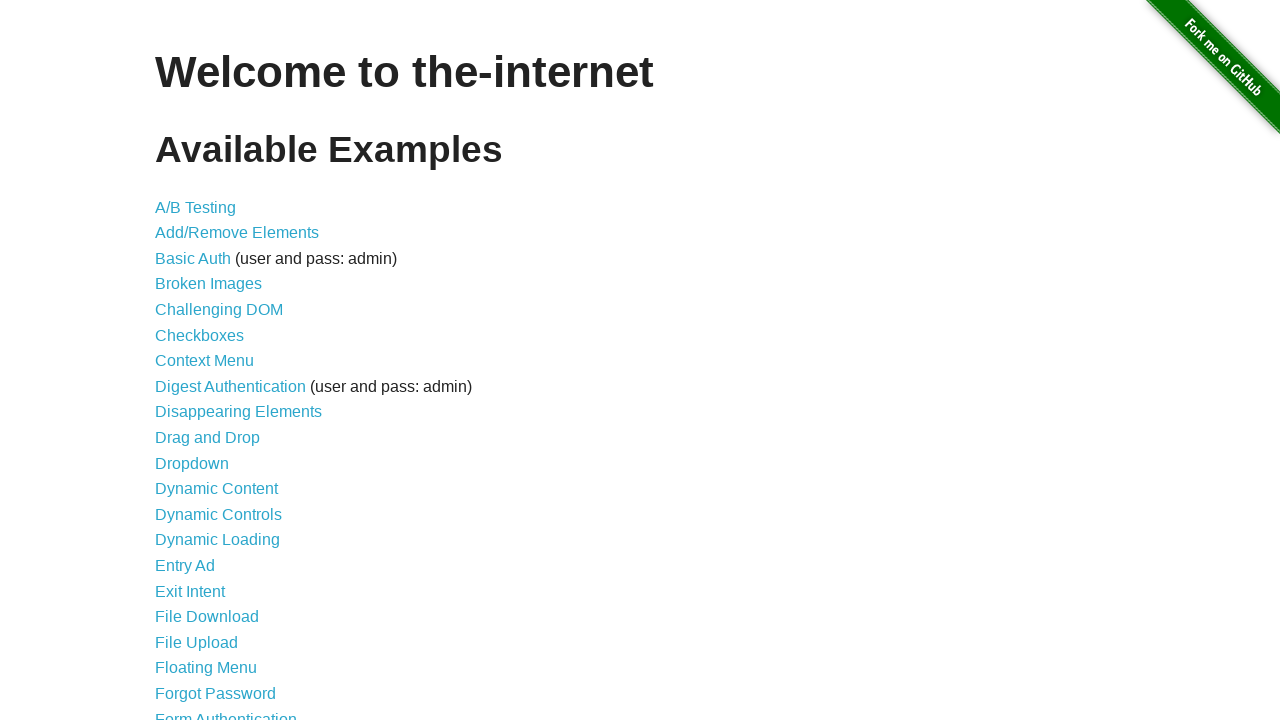

jQuery library loaded successfully
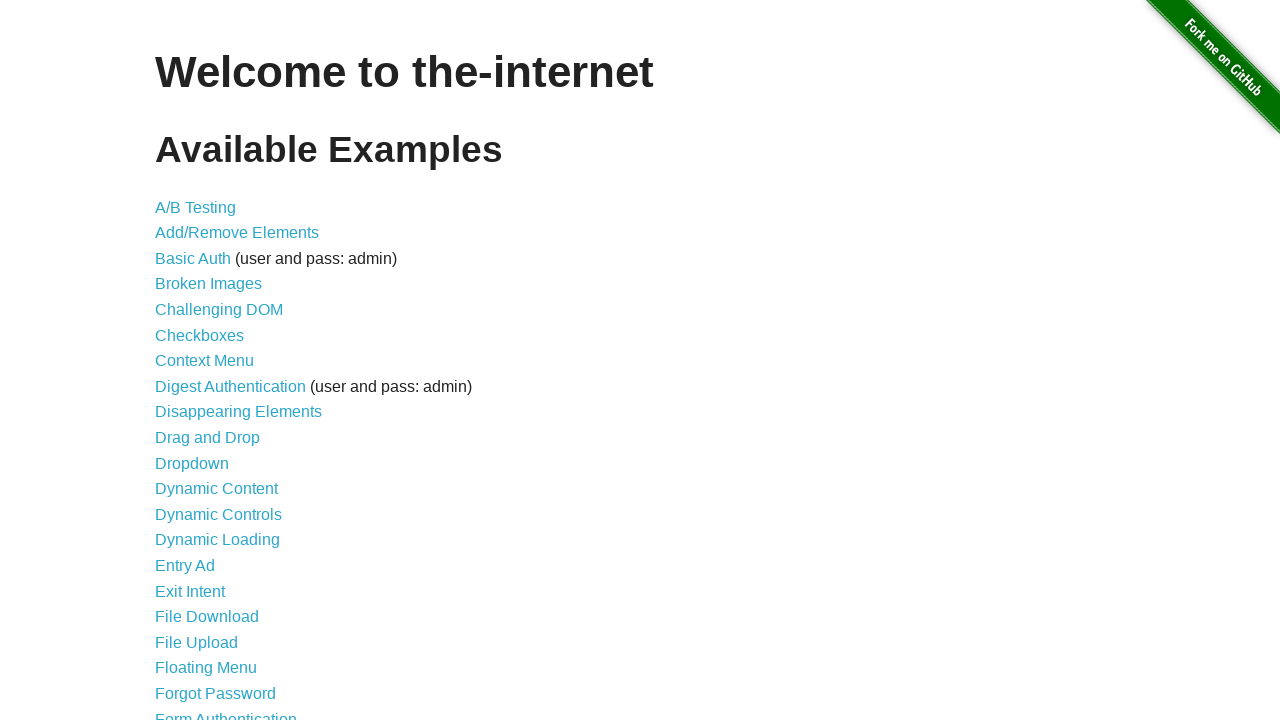

Loaded jQuery Growl plugin script
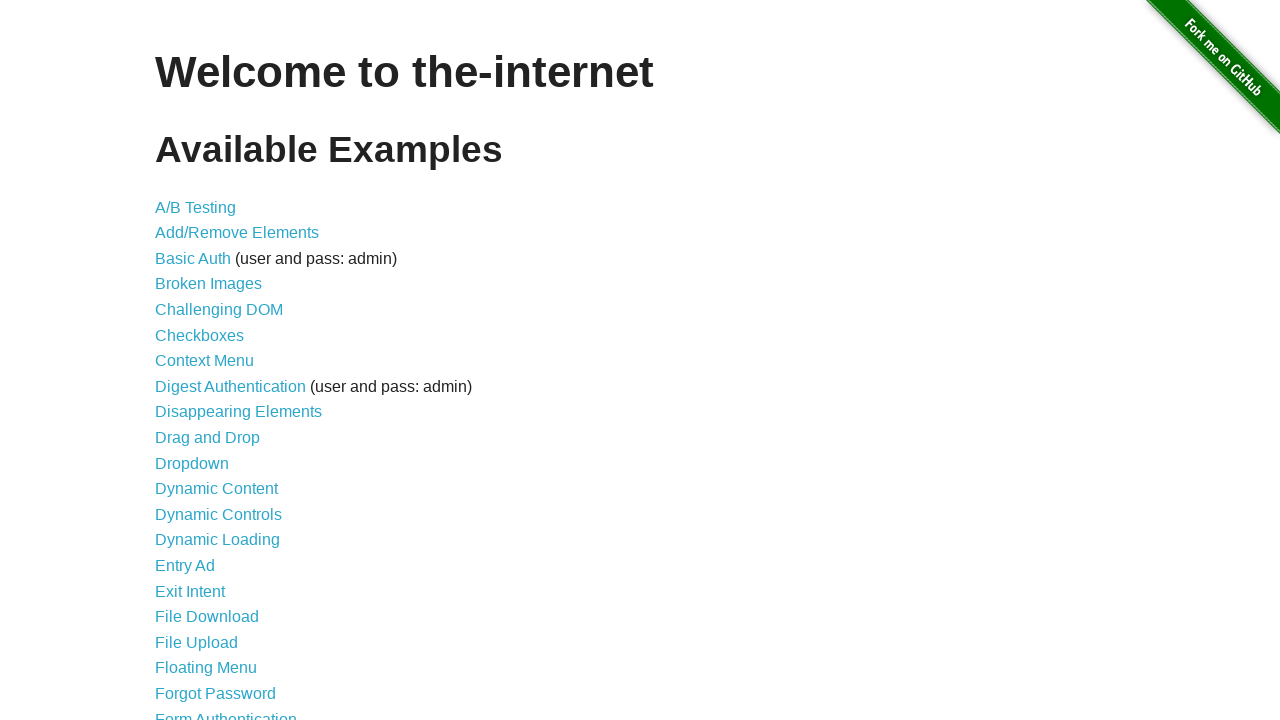

Injected jQuery Growl CSS stylesheet
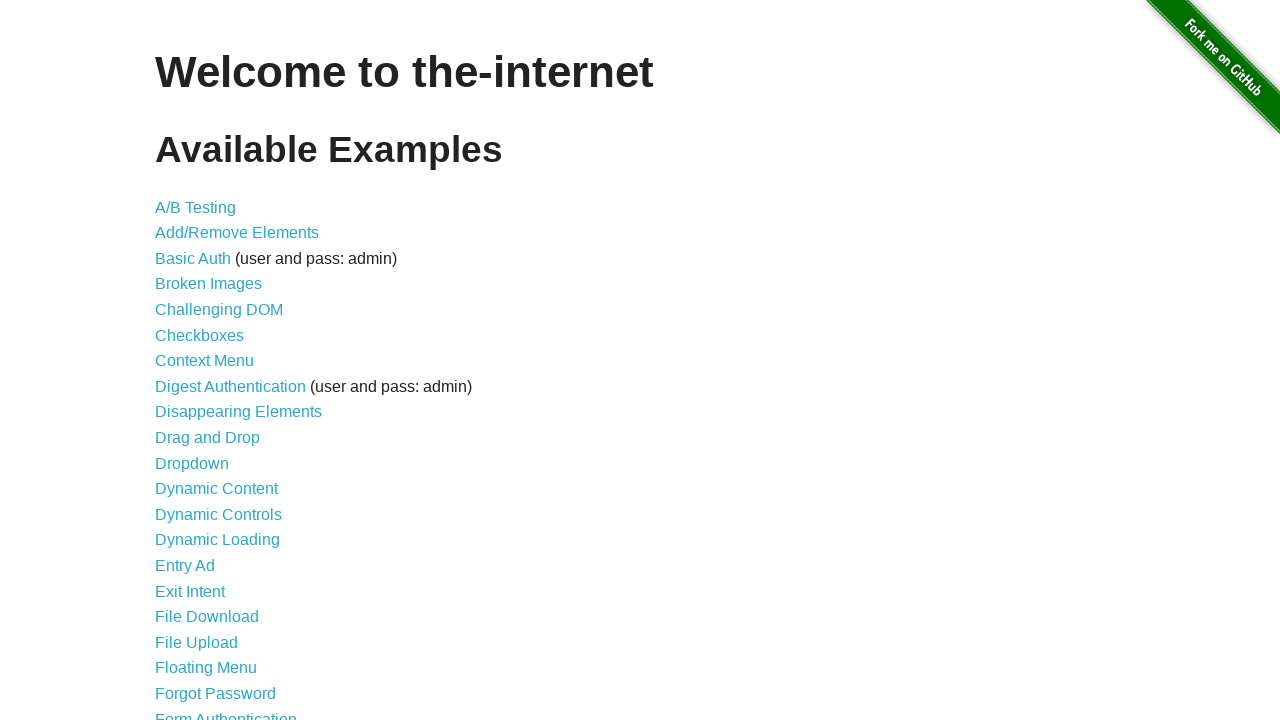

Waited for jQuery Growl library to initialize
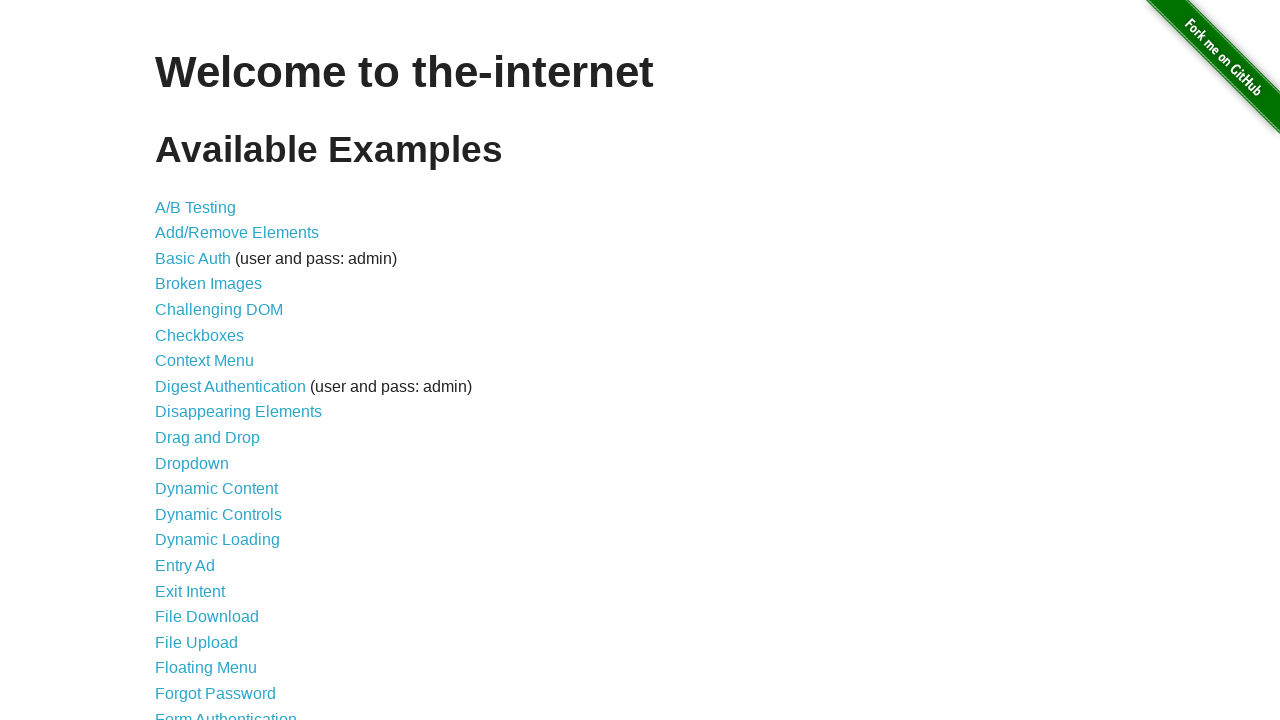

Displayed growl notification with title 'GET' and message '/'
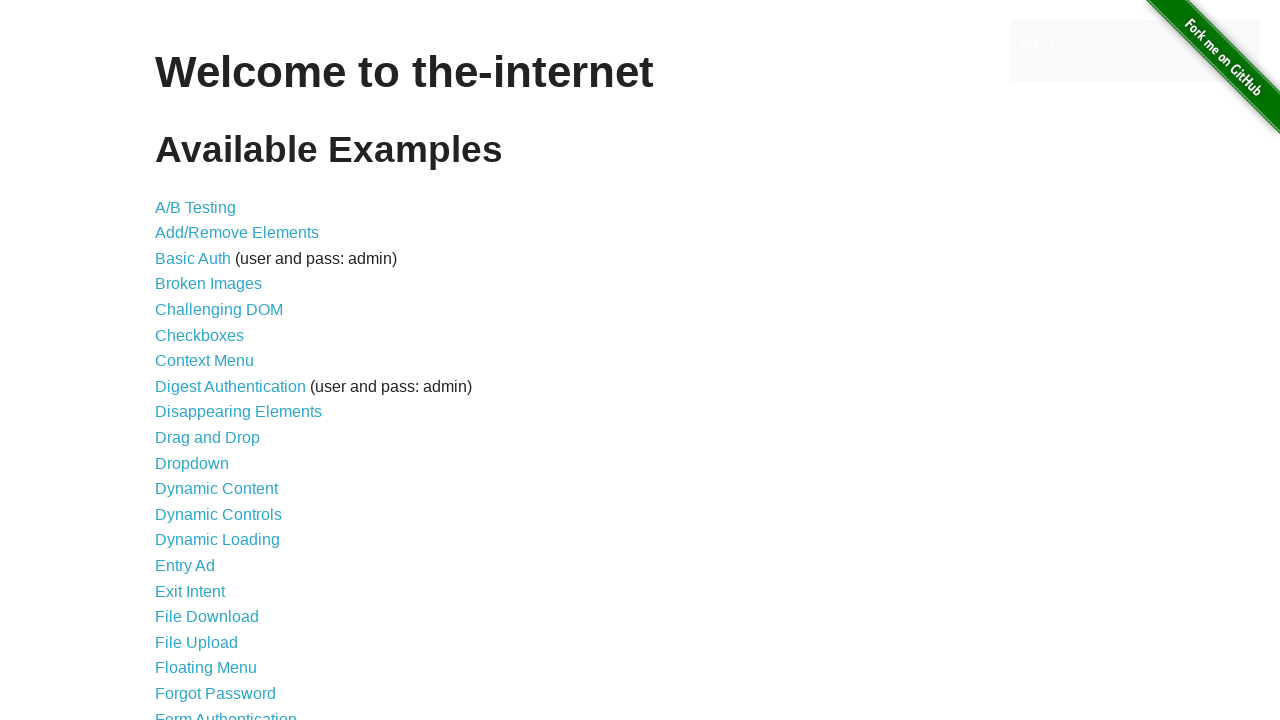

Notification displayed and waited for visibility
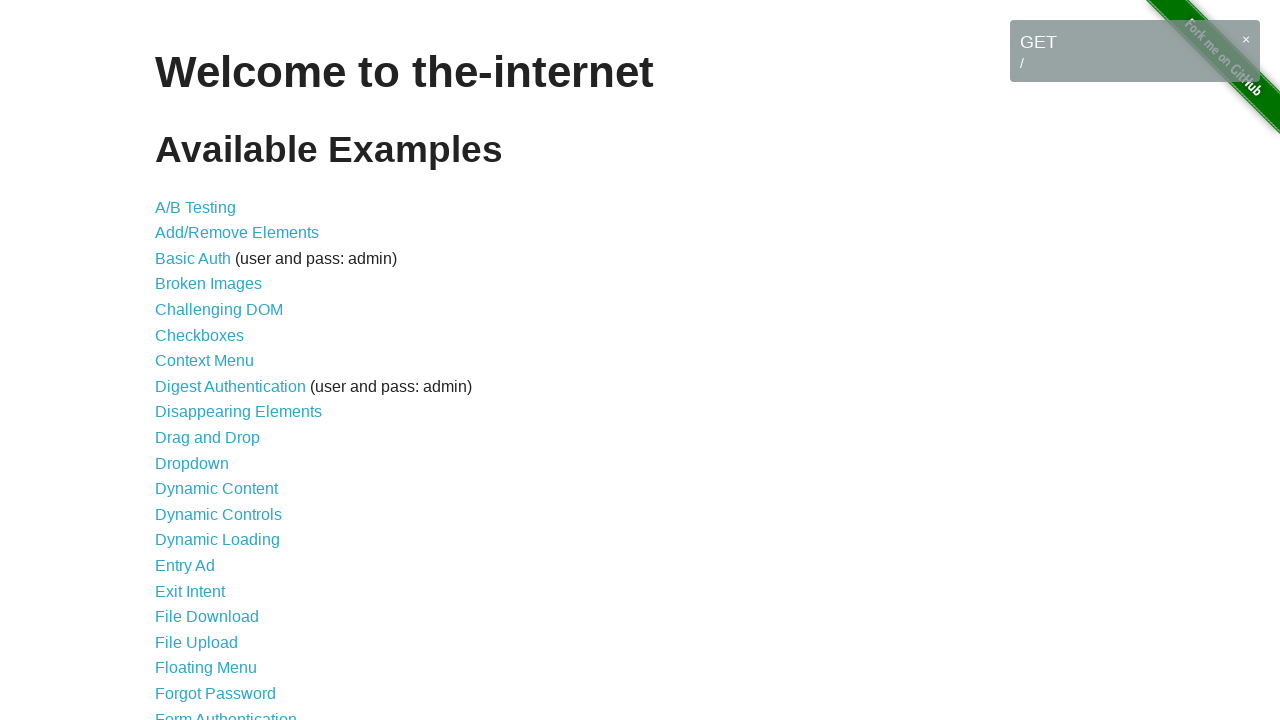

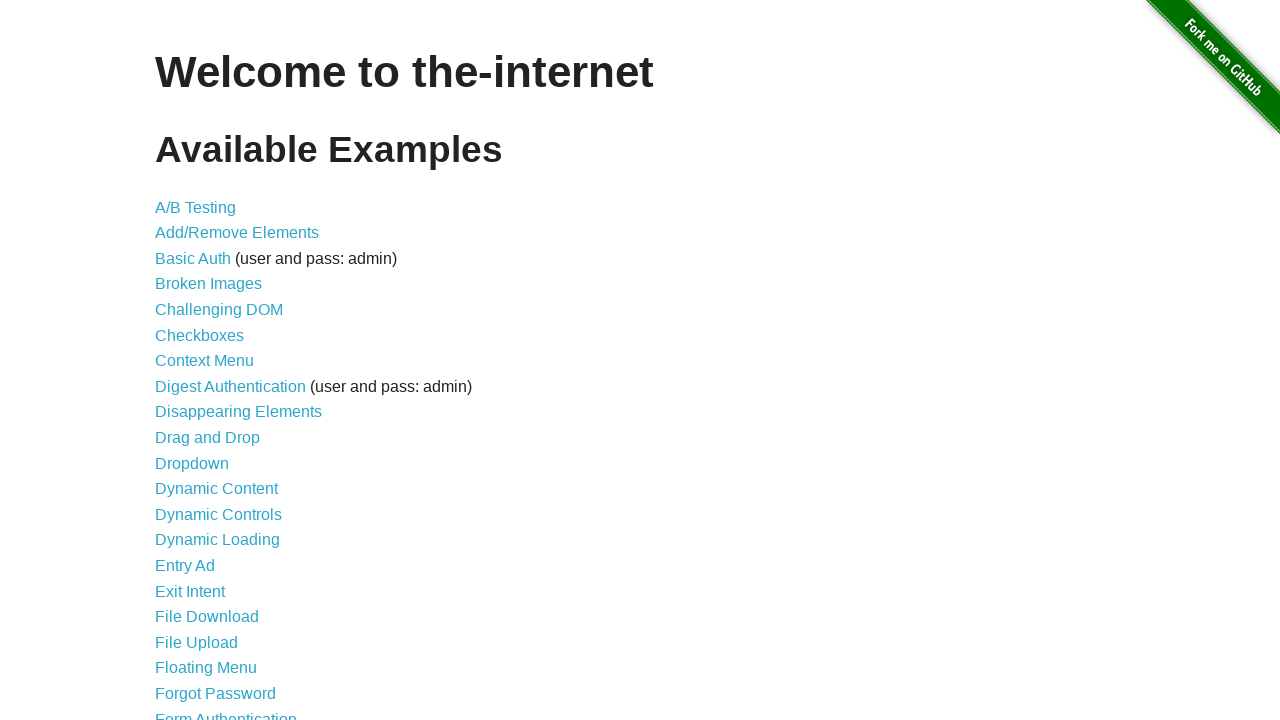